Demonstrates basic WebDriver methods by navigating to a page, clicking a link that opens a new window, and handling multiple browser windows/tabs.

Starting URL: https://opensource-demo.orangehrmlive.com/web/index.php/auth/login

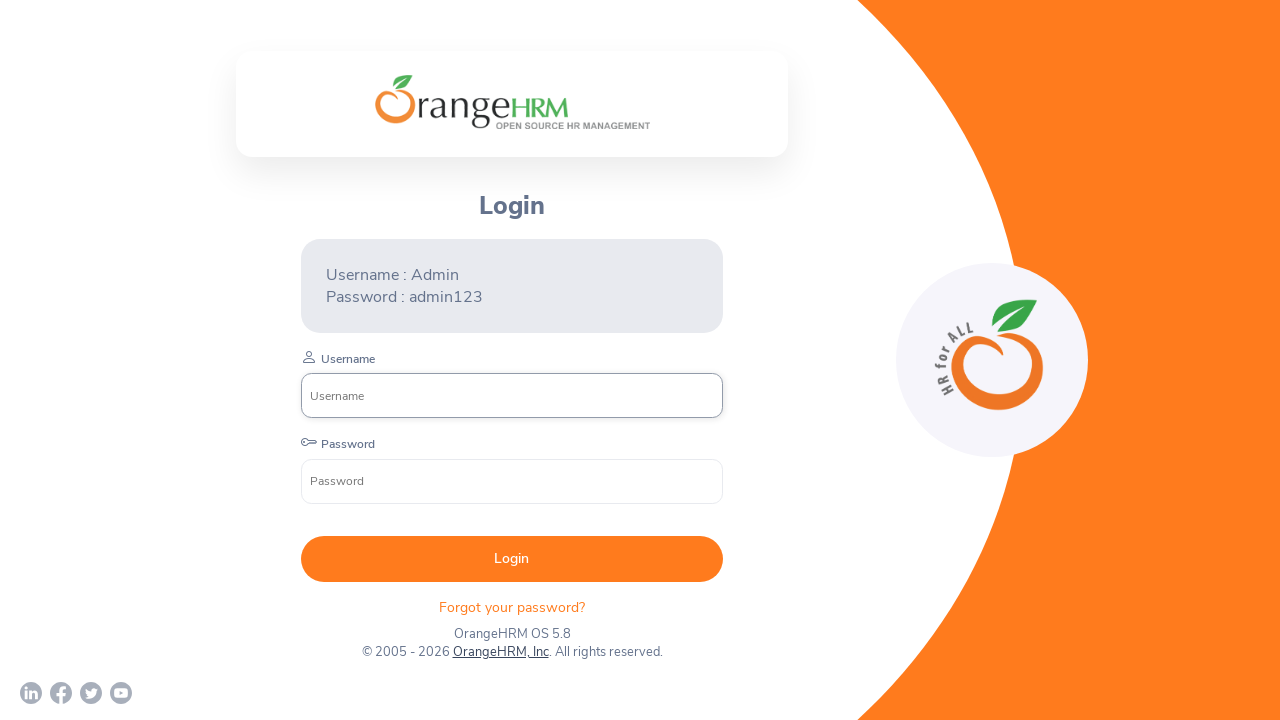

Waited for page to load (networkidle)
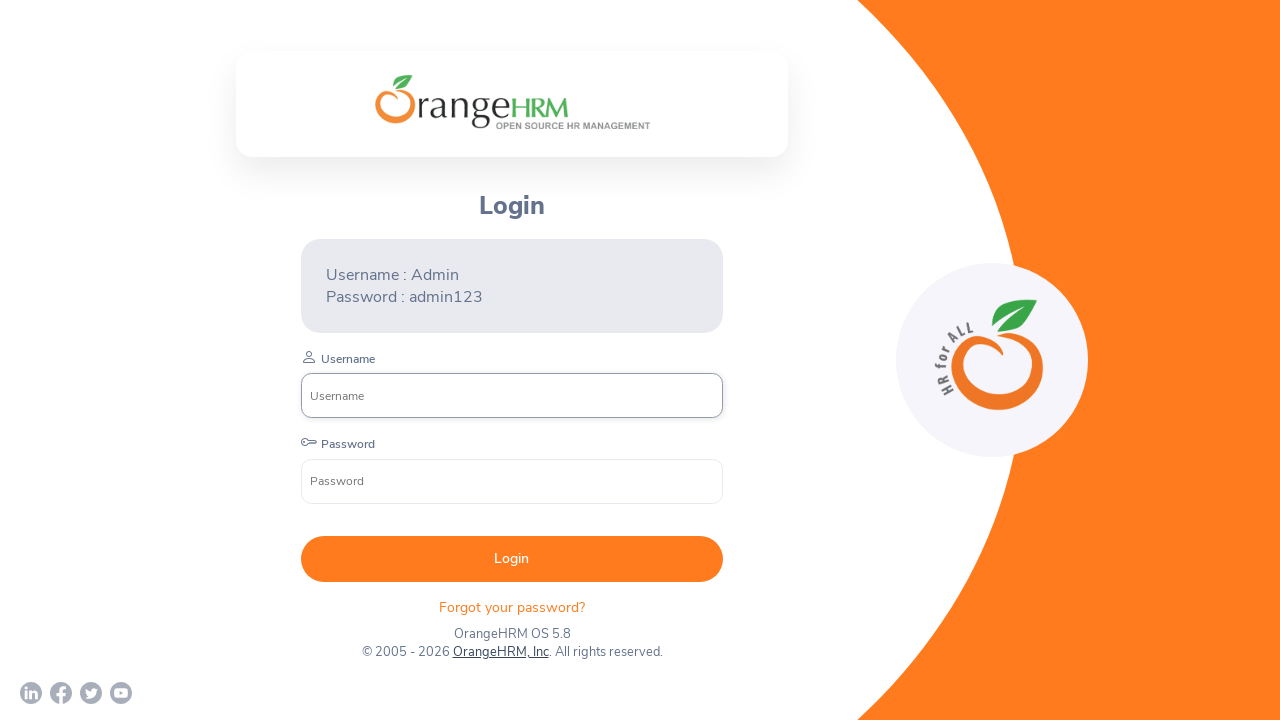

Retrieved and printed page title
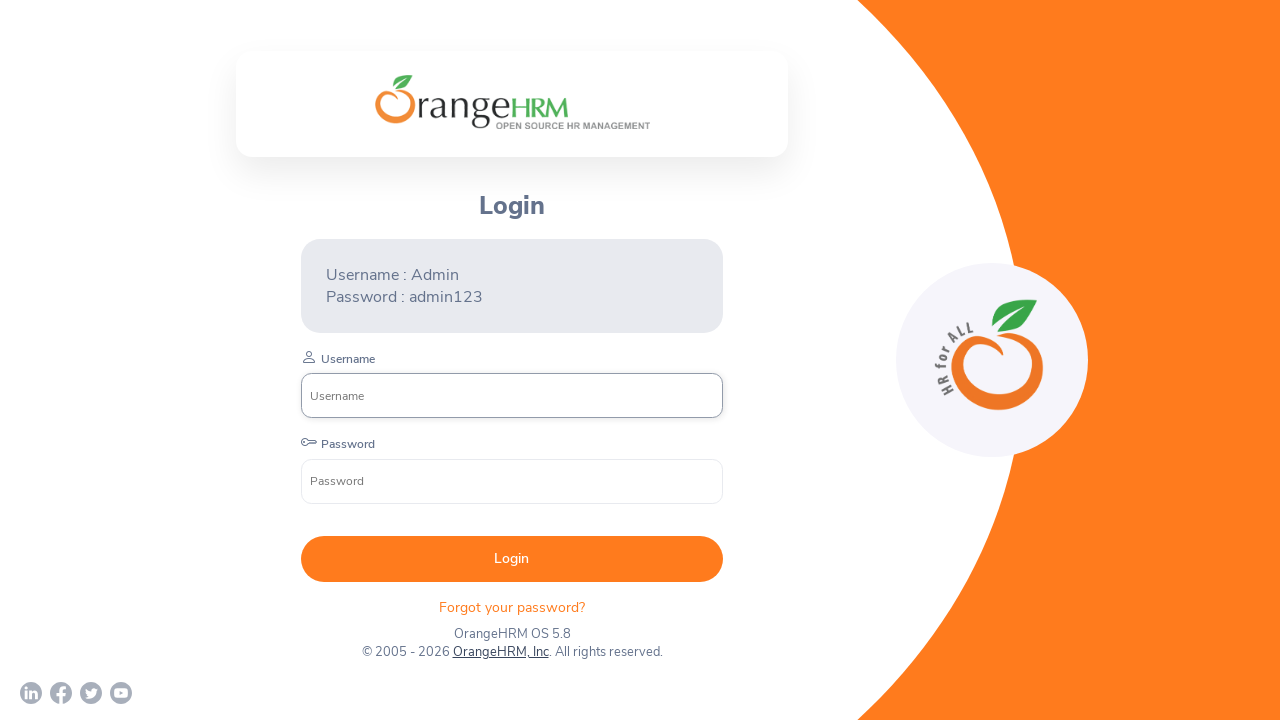

Retrieved and printed current URL
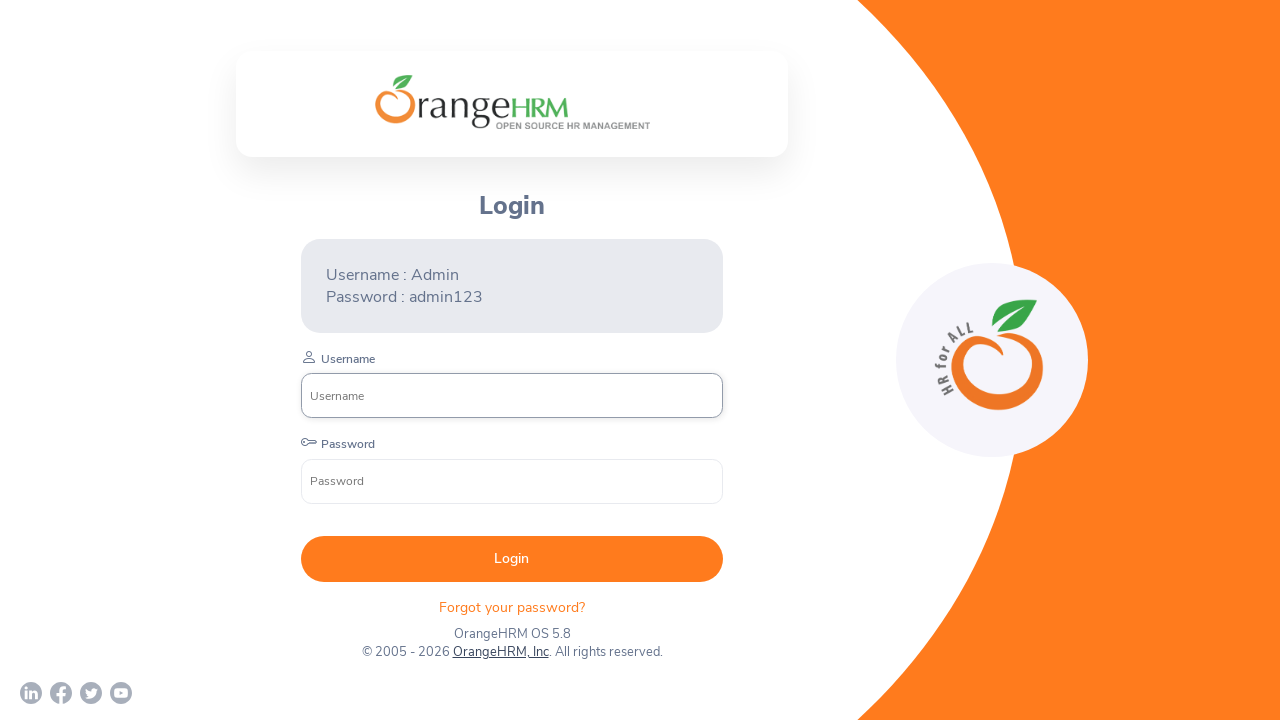

Clicked OrangeHRM, Inc link to open new window at (500, 652) on text=OrangeHRM, Inc
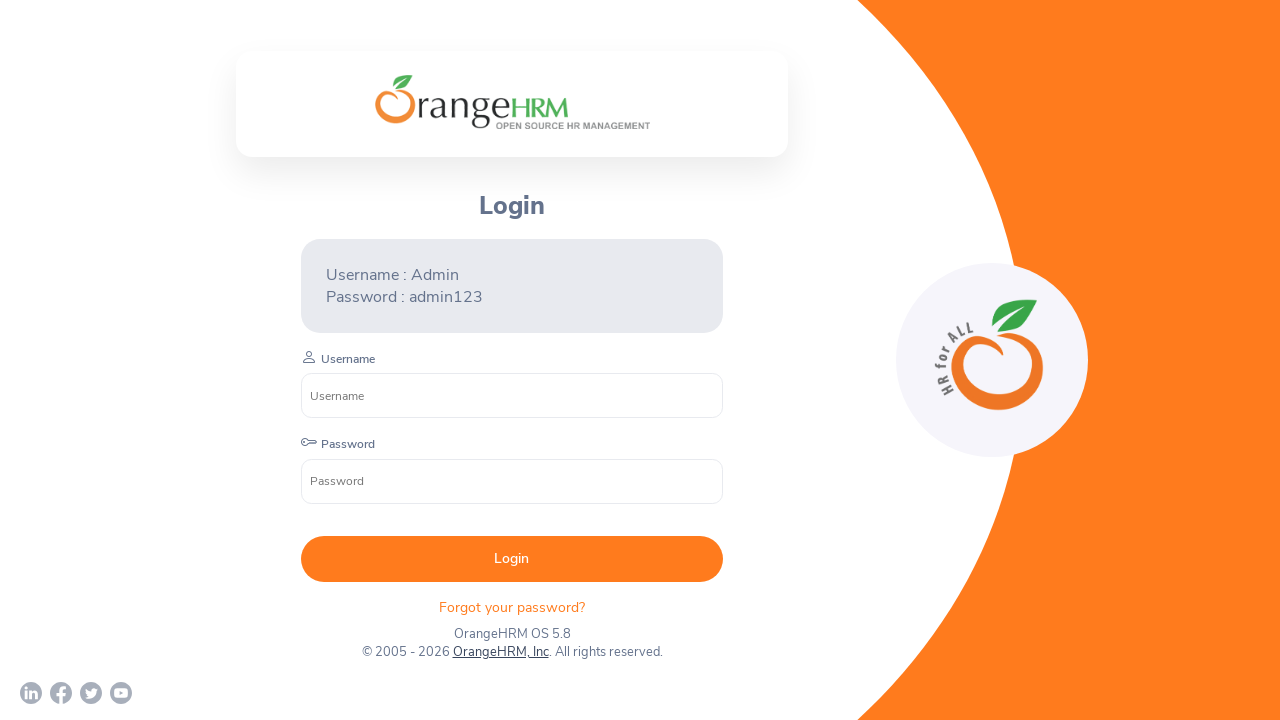

New window/tab opened
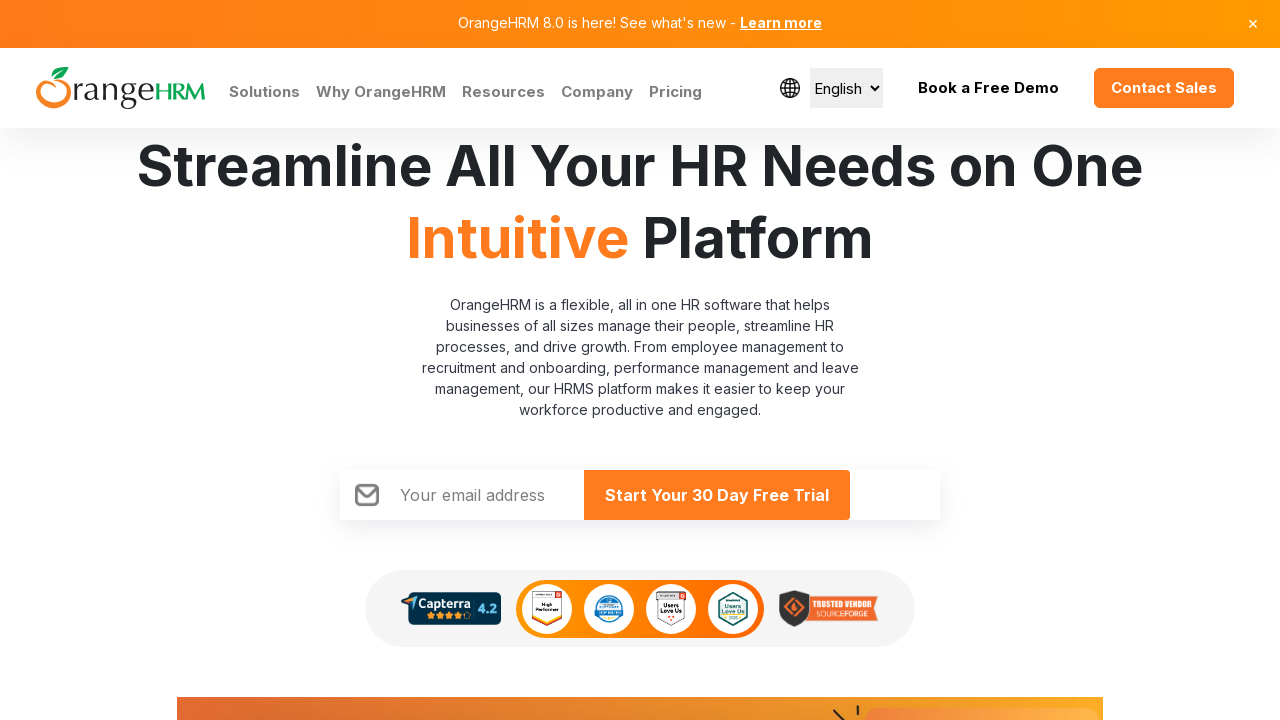

Retrieved all open windows/tabs
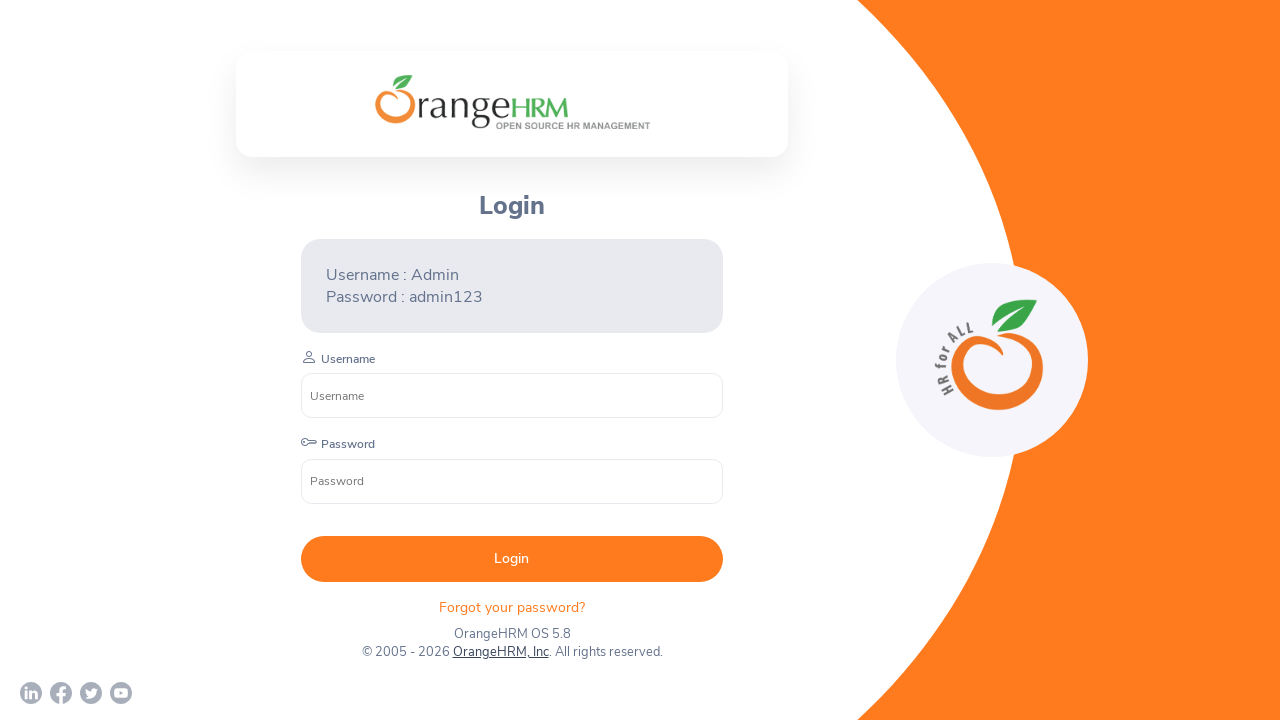

Listed window 0 with URL: https://opensource-demo.orangehrmlive.com/web/index.php/auth/login
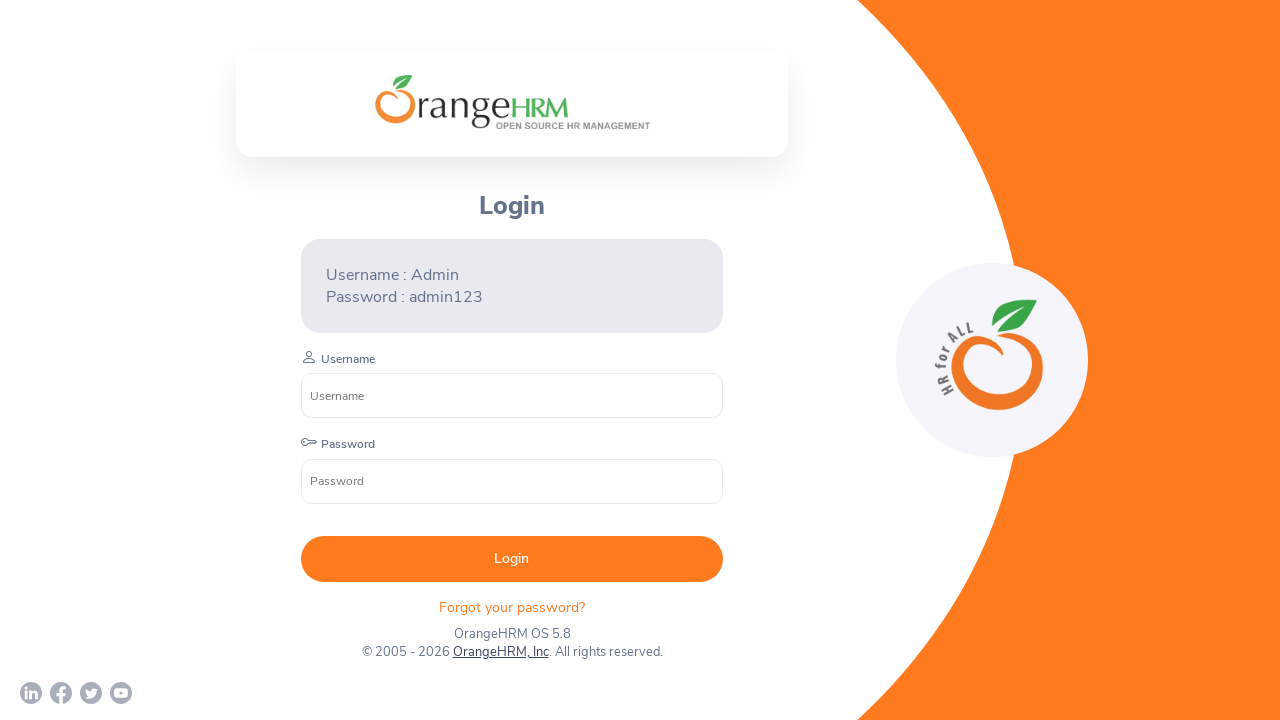

Listed window 1 with URL: https://www.orangehrm.com/
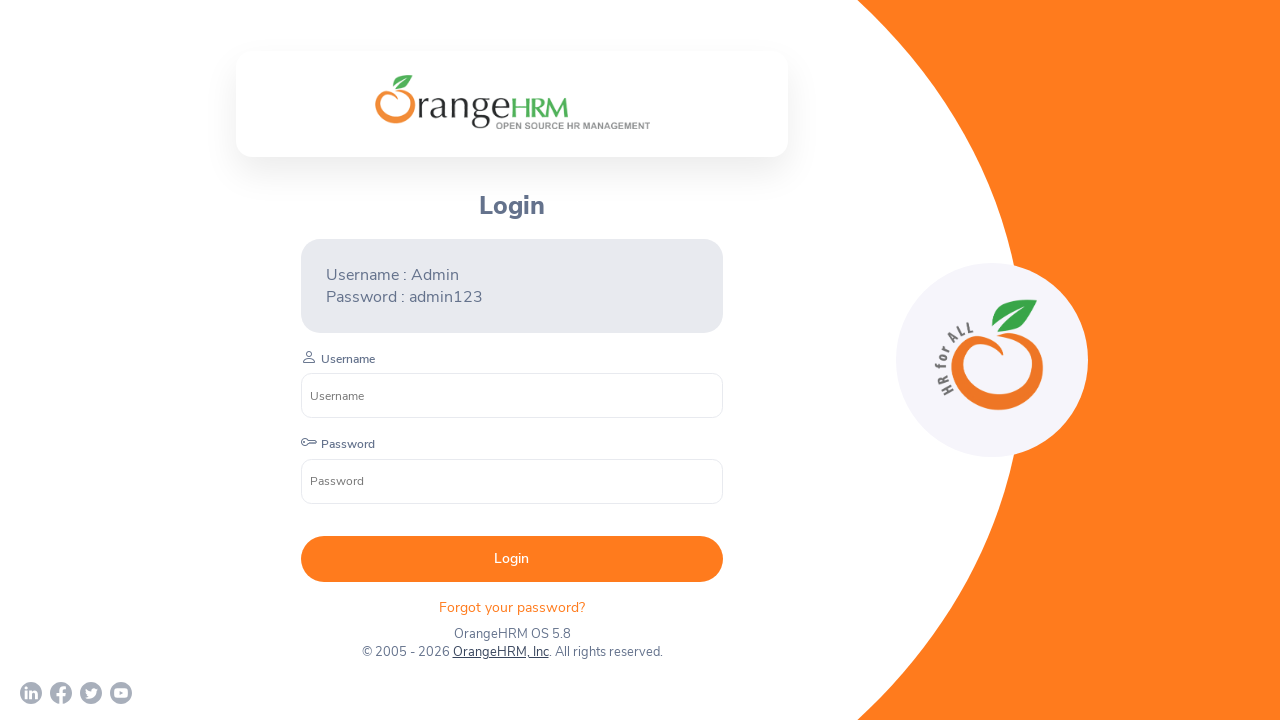

Waited for new window/tab to load
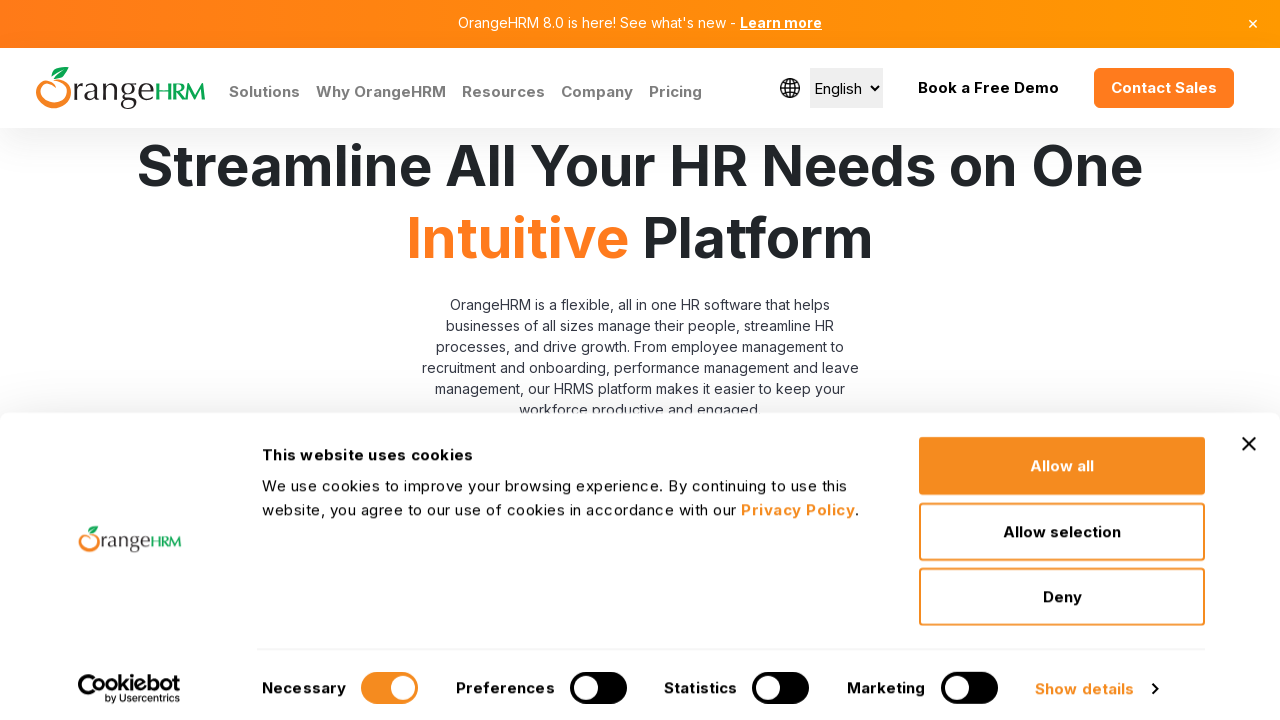

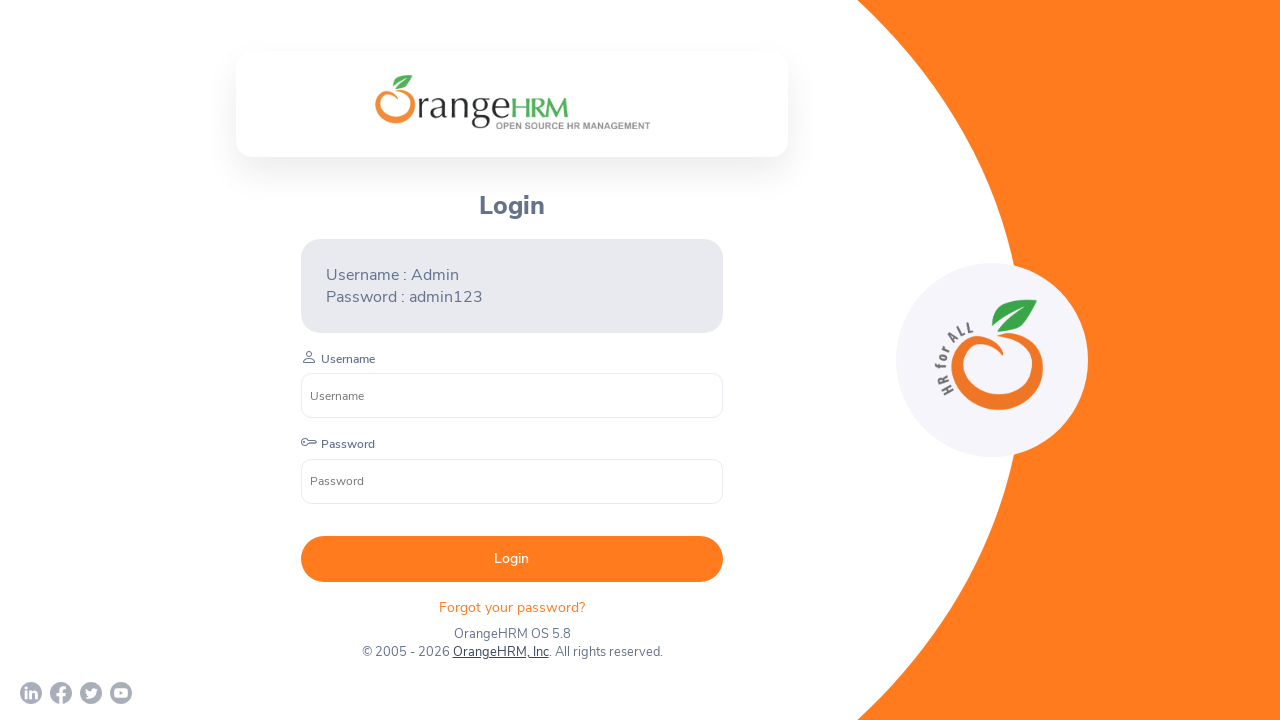